Tests opening multiple tabs/windows by scrolling down, clicking a button that opens multiple windows, and then closing each new window

Starting URL: https://www.hyrtutorials.com/p/window-handles-practice.html

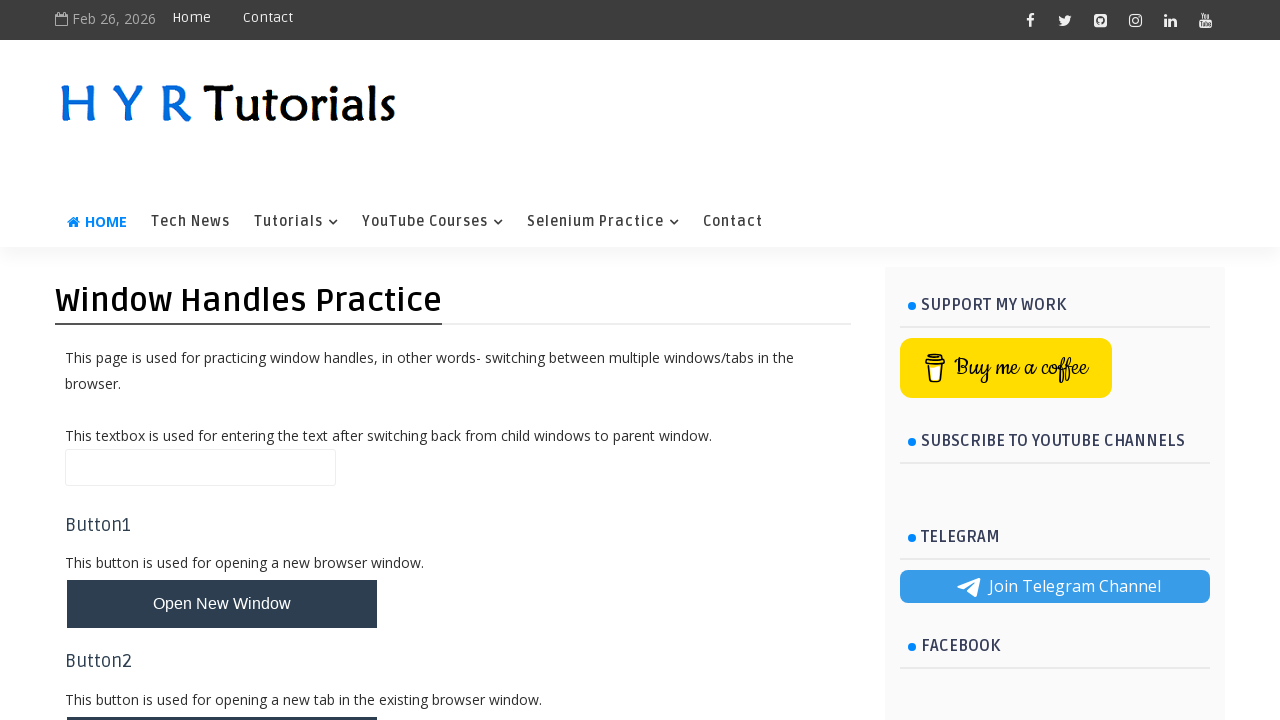

Scrolled down to make button visible
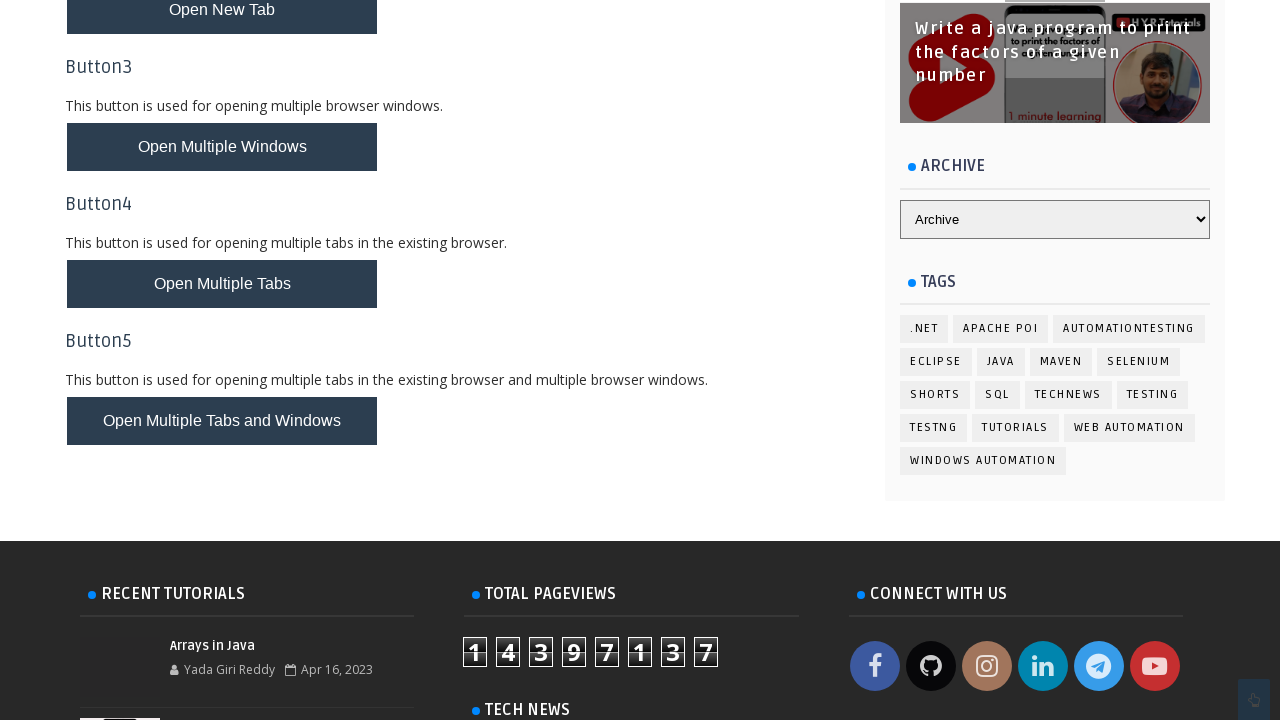

Clicked button to open multiple tabs/windows at (222, 421) on button#newTabsWindowsBtn
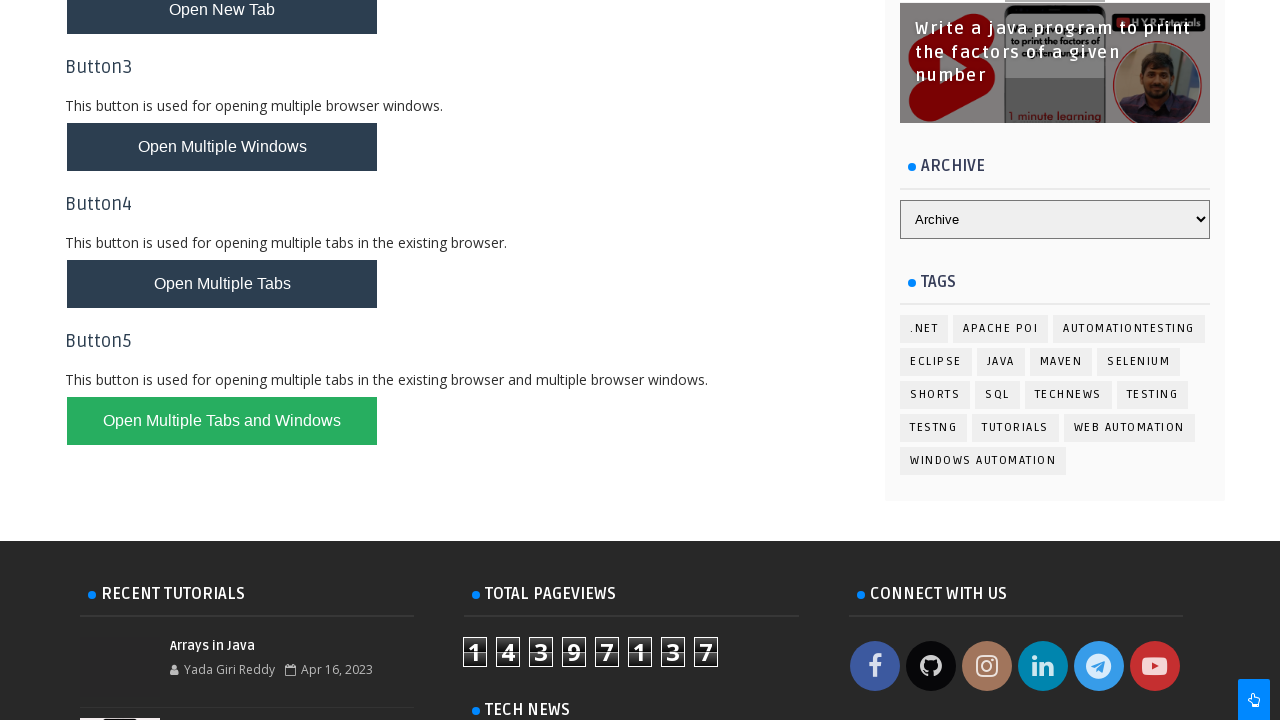

Found opened tab with title: XPath Practice - H Y R Tutorials
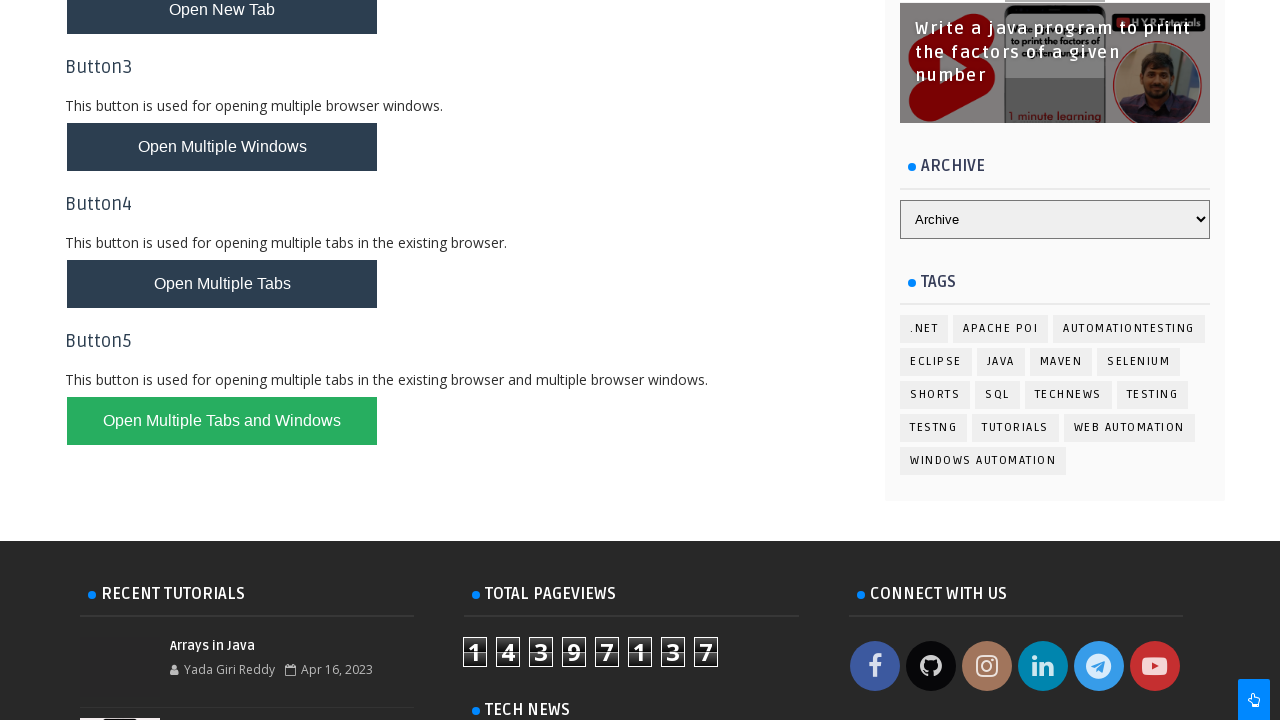

Closed opened tab
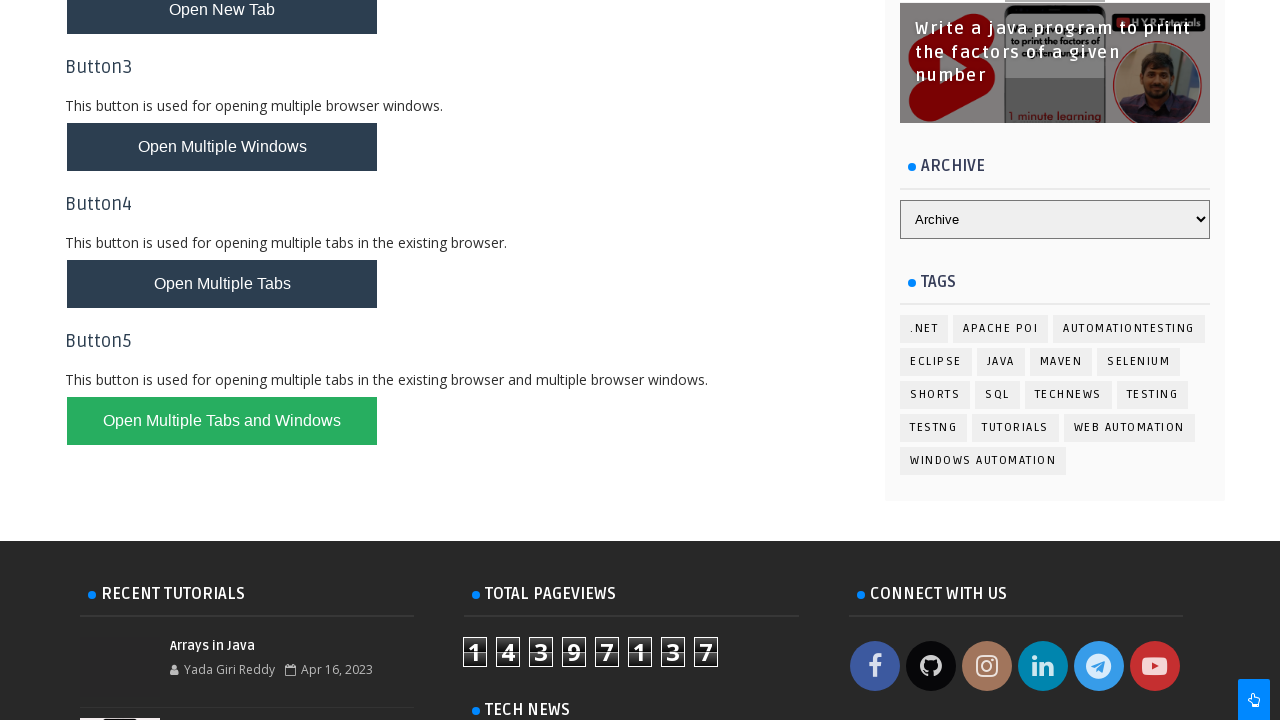

Found opened tab with title: Basic Controls - H Y R Tutorials
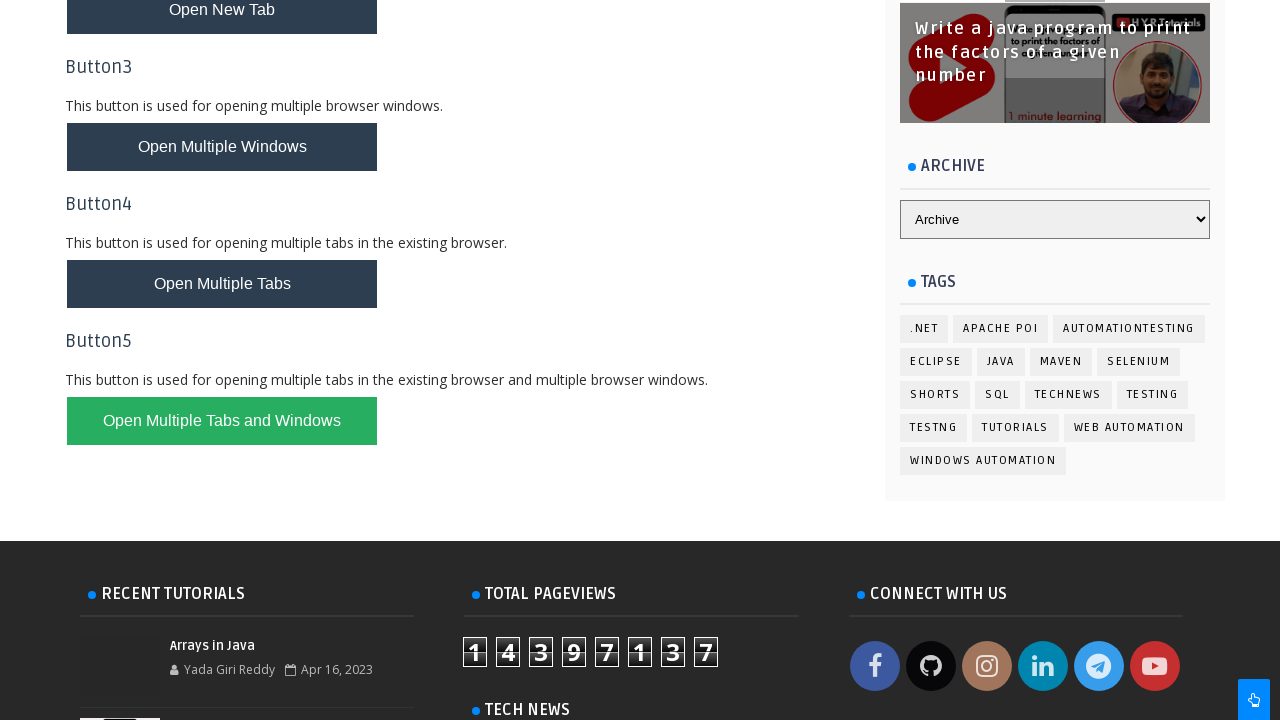

Closed opened tab
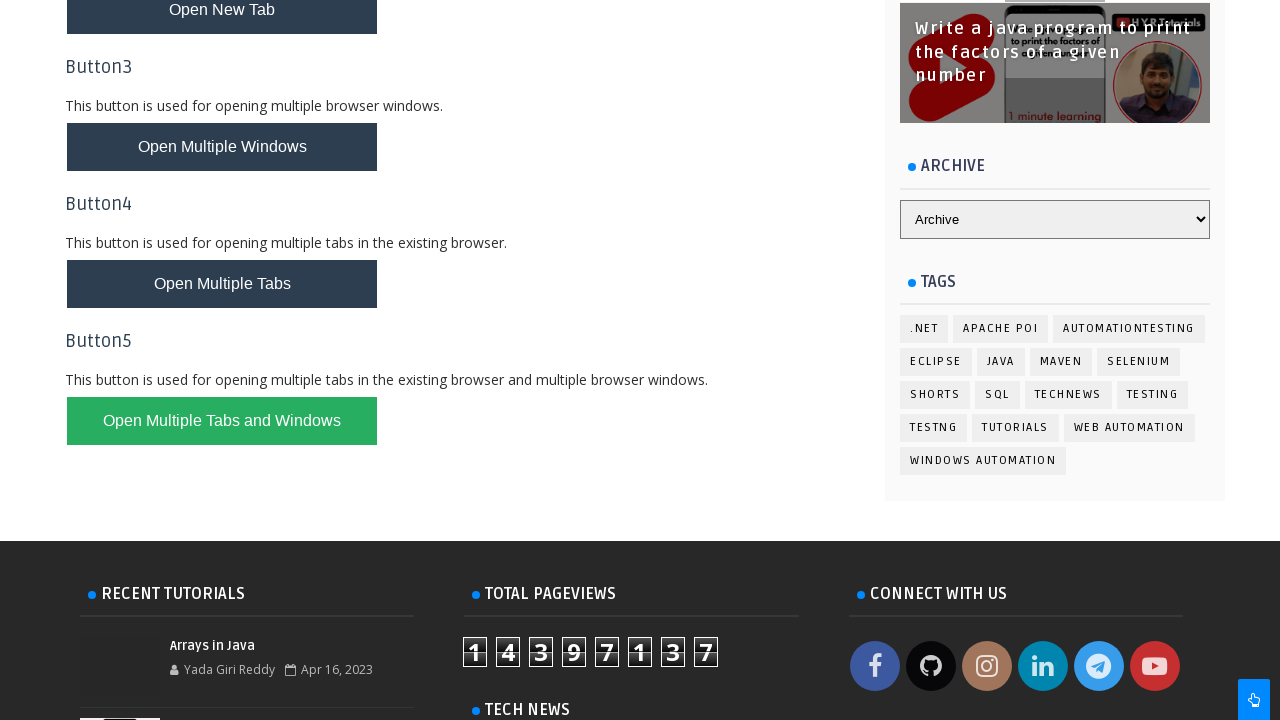

Found opened tab with title: Contact Me - H Y R Tutorials
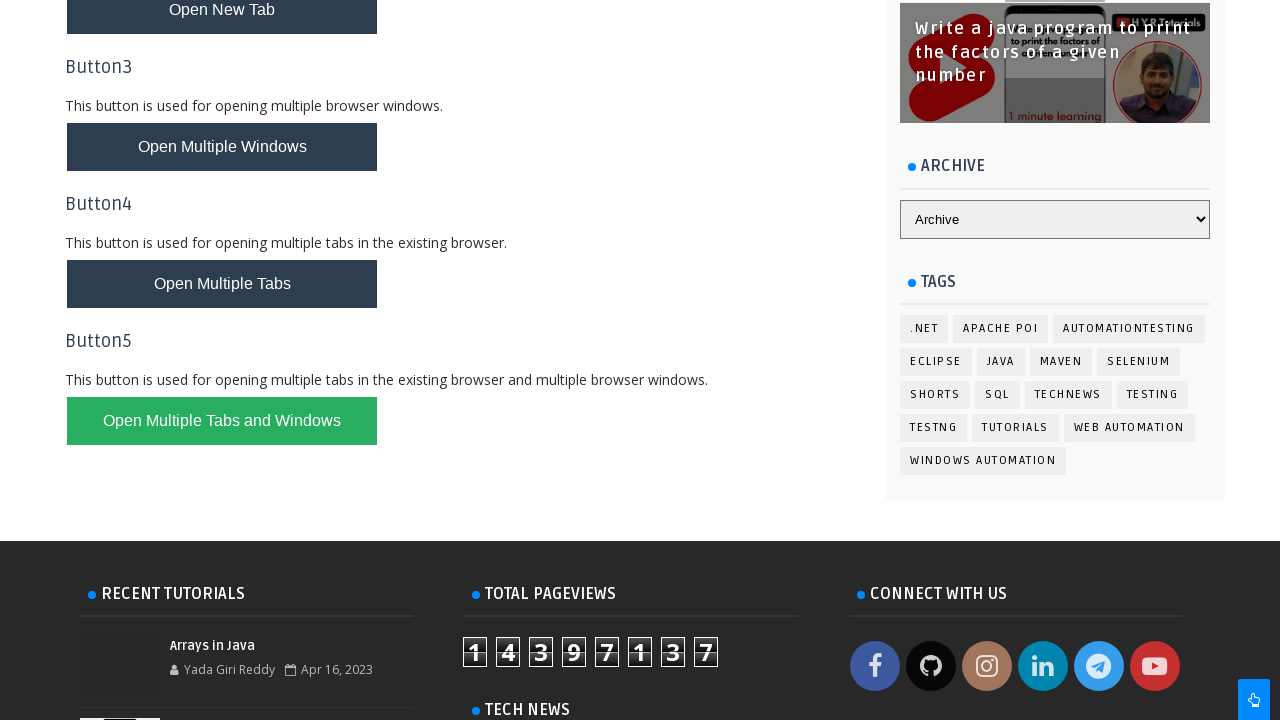

Closed opened tab
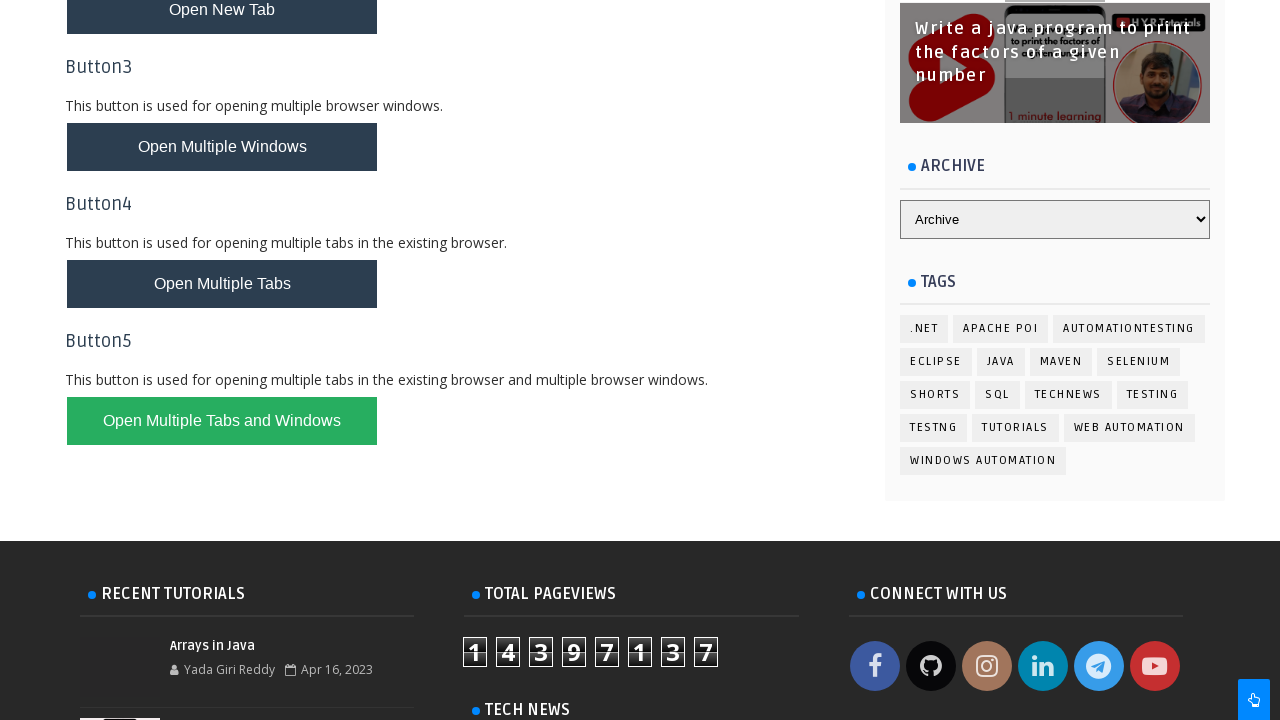

Found opened tab with title: AlertsDemo - H Y R Tutorials
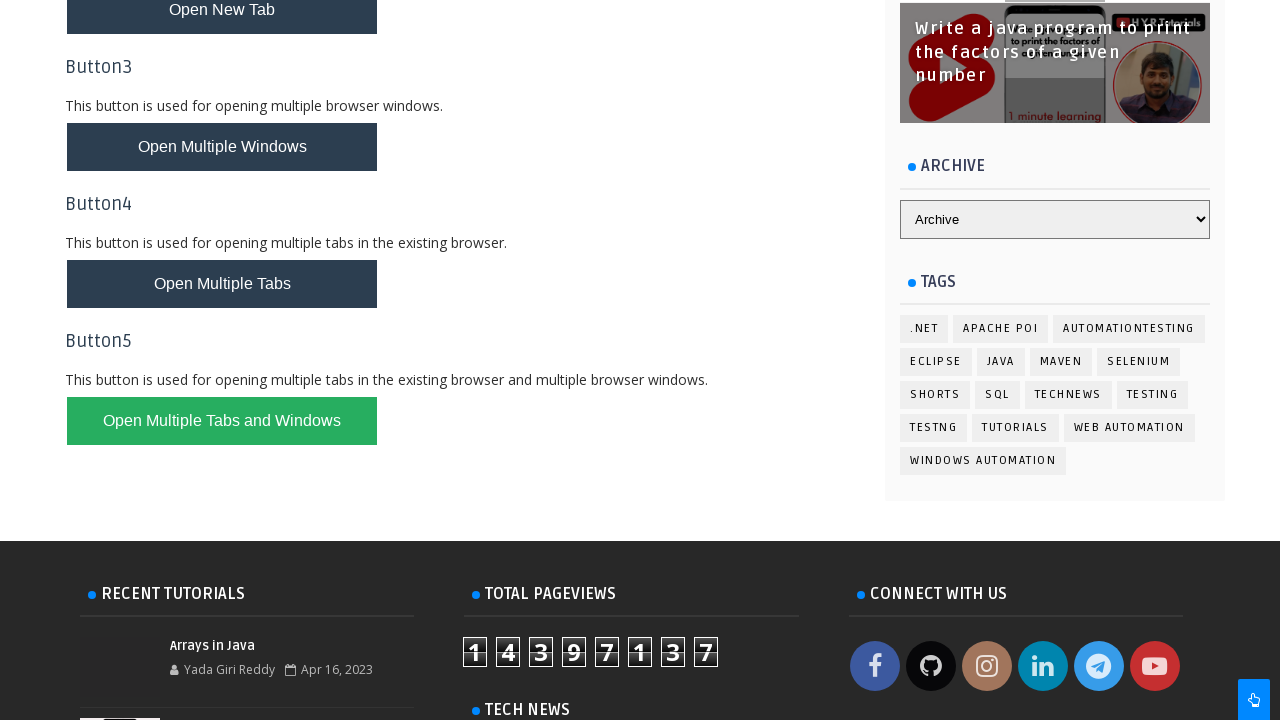

Closed opened tab
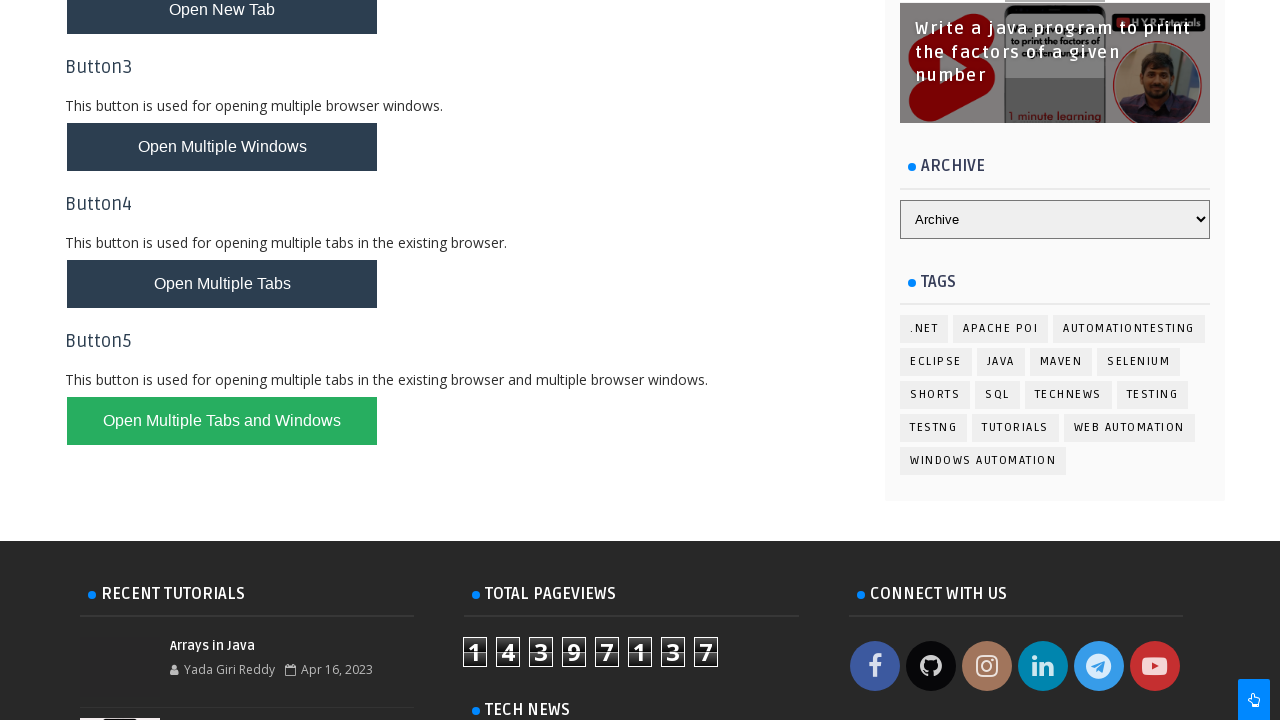

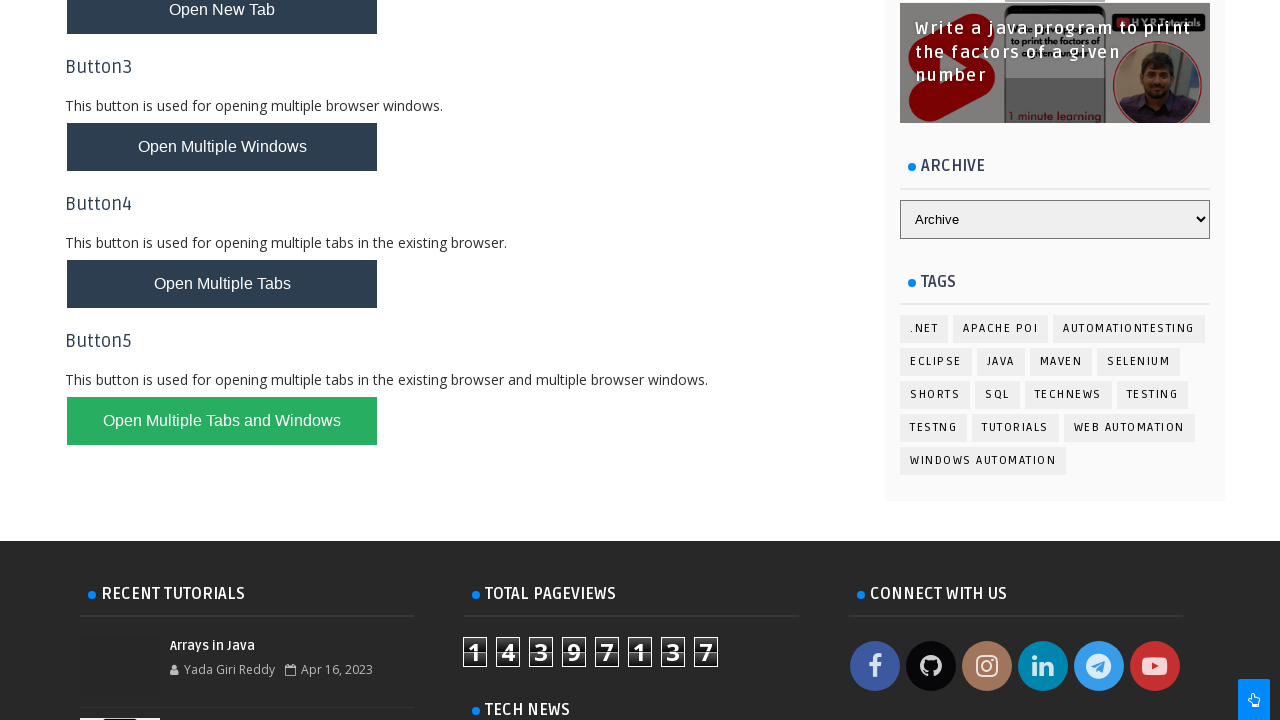